Tests iframe navigation by switching to nested iframes and filling an input field within the innermost frame

Starting URL: http://demo.automationtesting.in/Frames.html

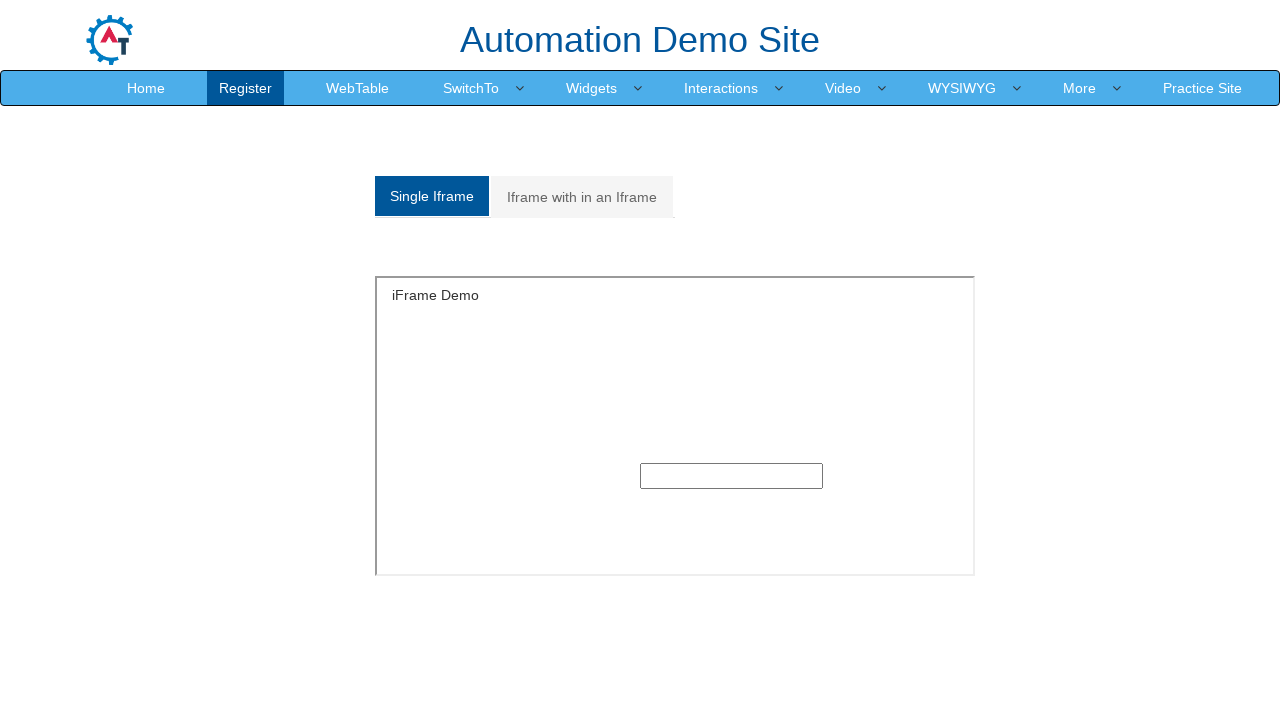

Clicked on the second tab to show nested frames at (582, 197) on xpath=//section/div/div/div/div/div/div/ul/li[2]/a[@class='analystic']
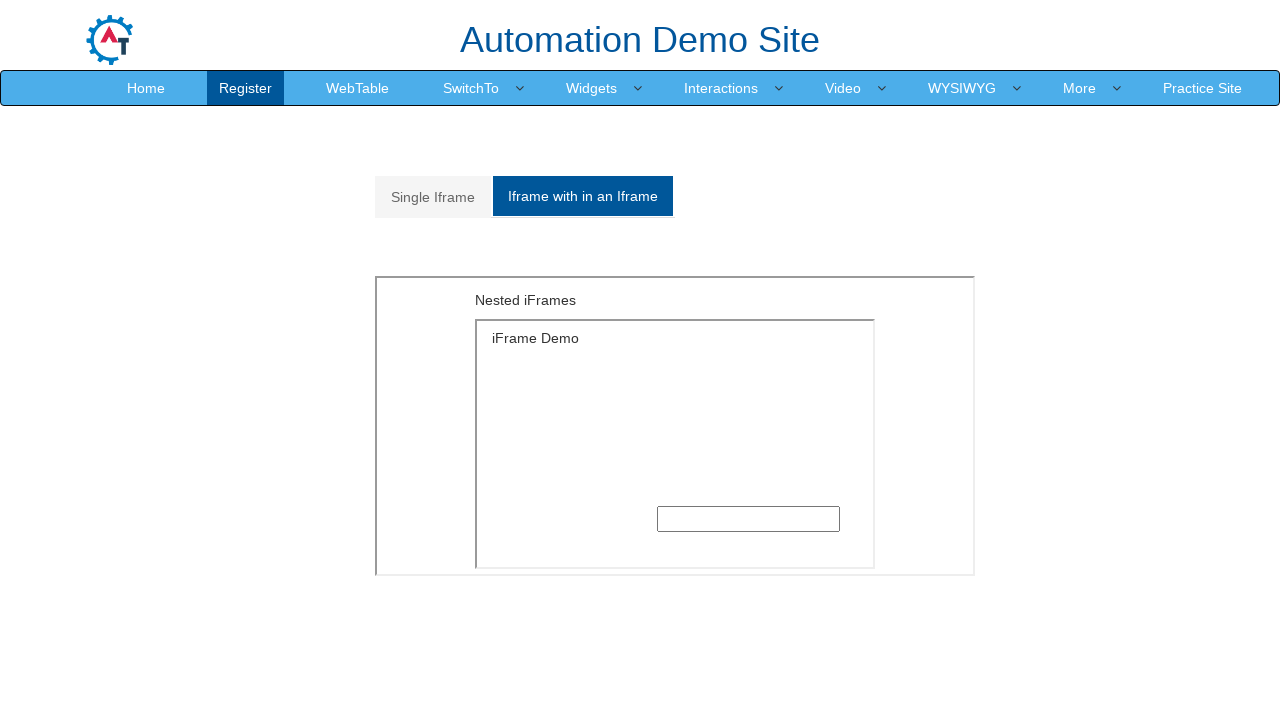

Located and switched to outer iframe
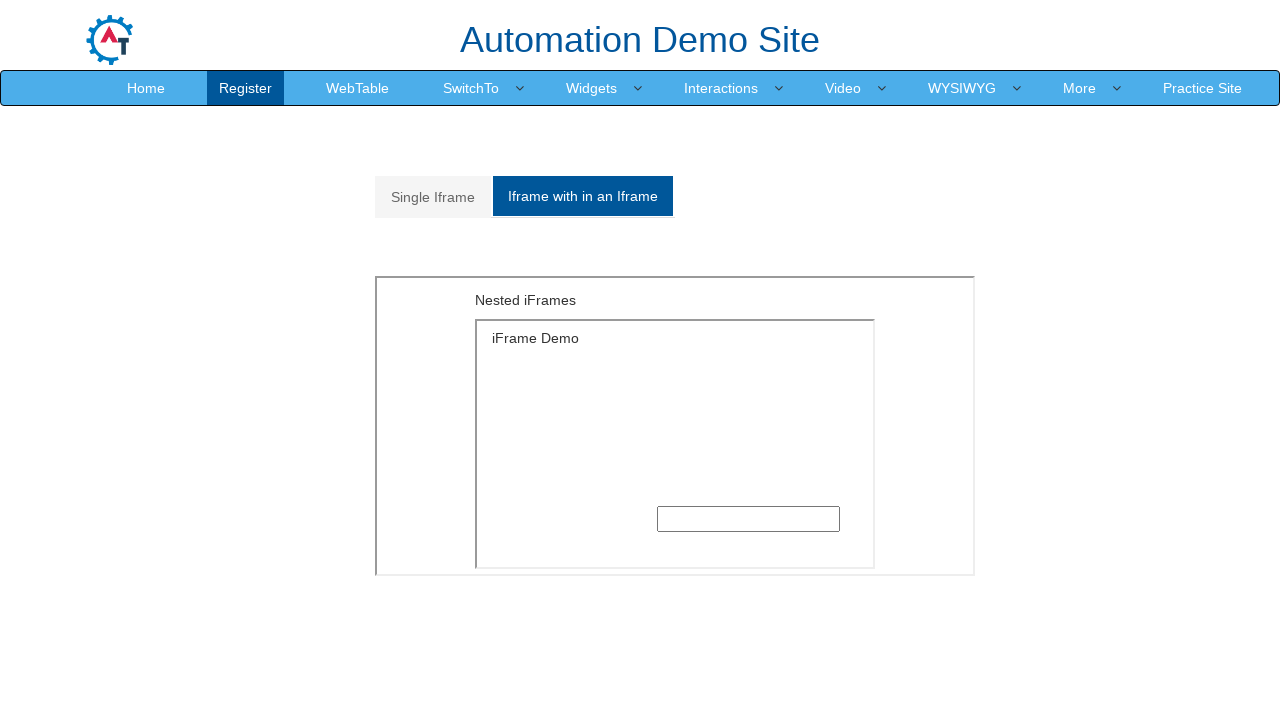

Located and switched to inner iframe within the outer frame
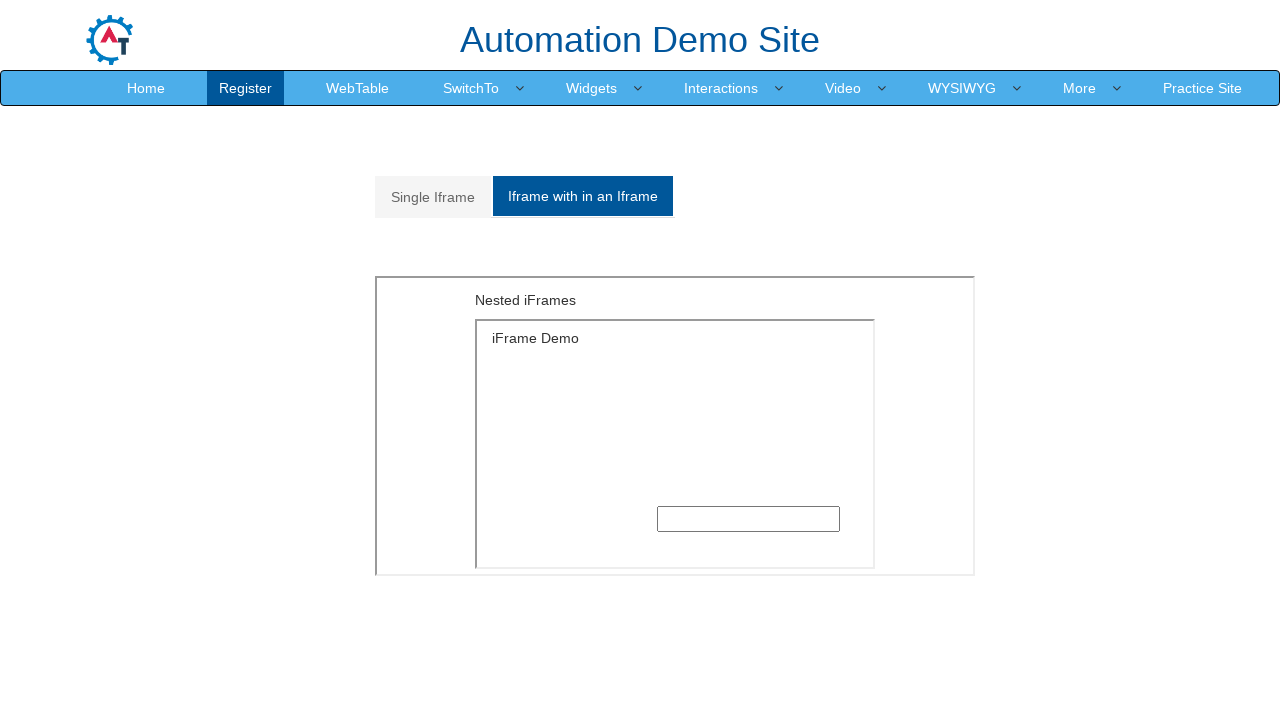

Filled input field in nested iframe with 'Sneha' on xpath=/html/body/section/div[1]/div/div/div/div[2]/div[2]/iframe >> internal:con
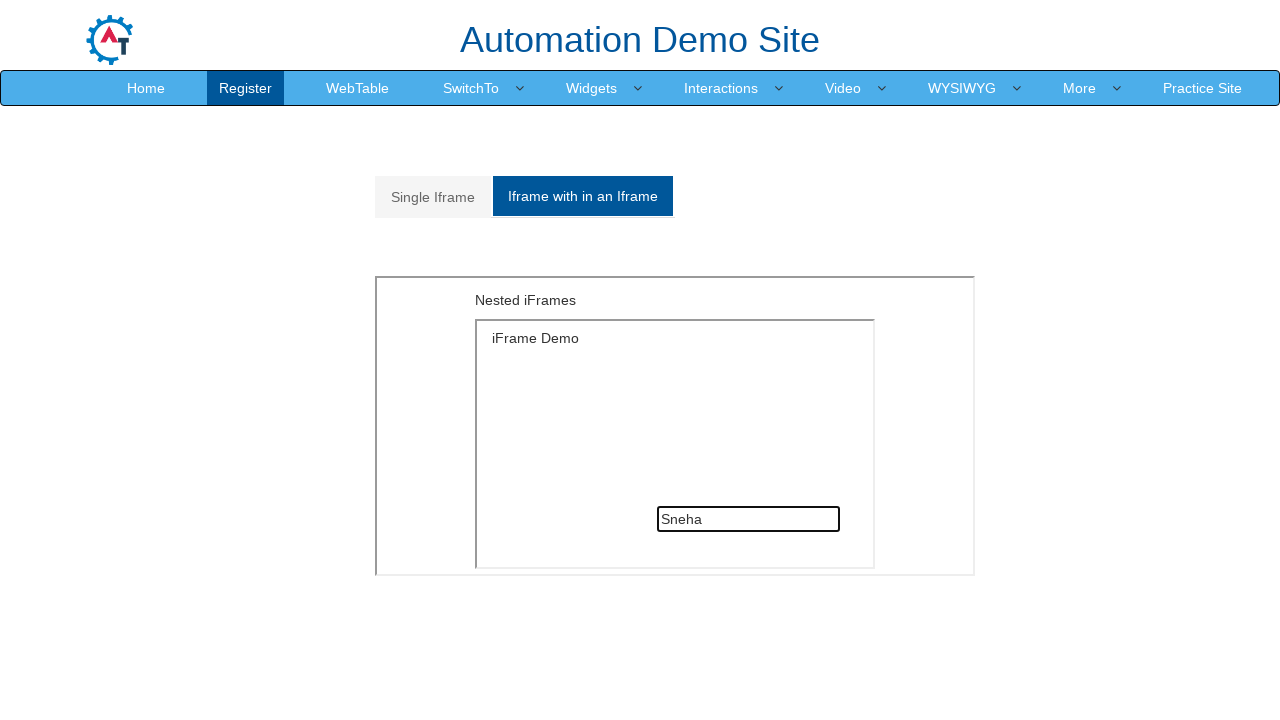

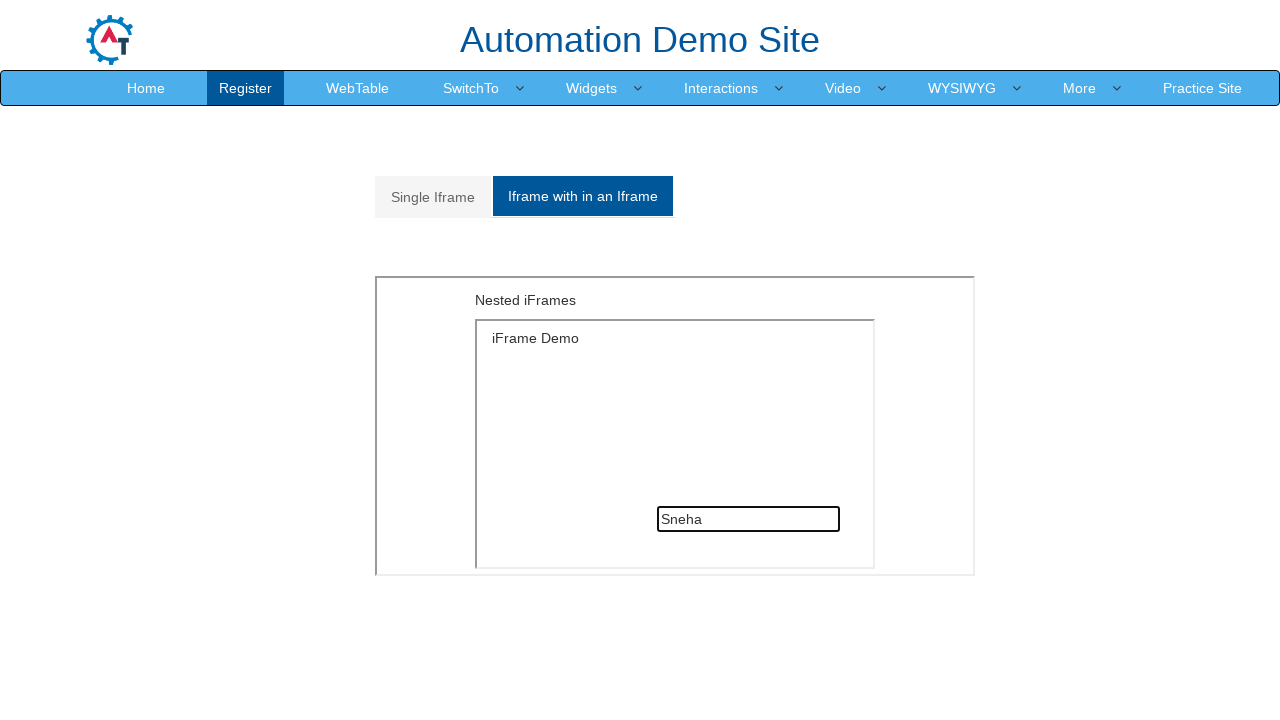